Navigates to an InetSoft BI visualization gallery dashboard page and waits for the dashboard content to fully load.

Starting URL: https://www.inetsoft.com/evaluate/bi_visualization_gallery/dashboard.jsp?dbIdx=8

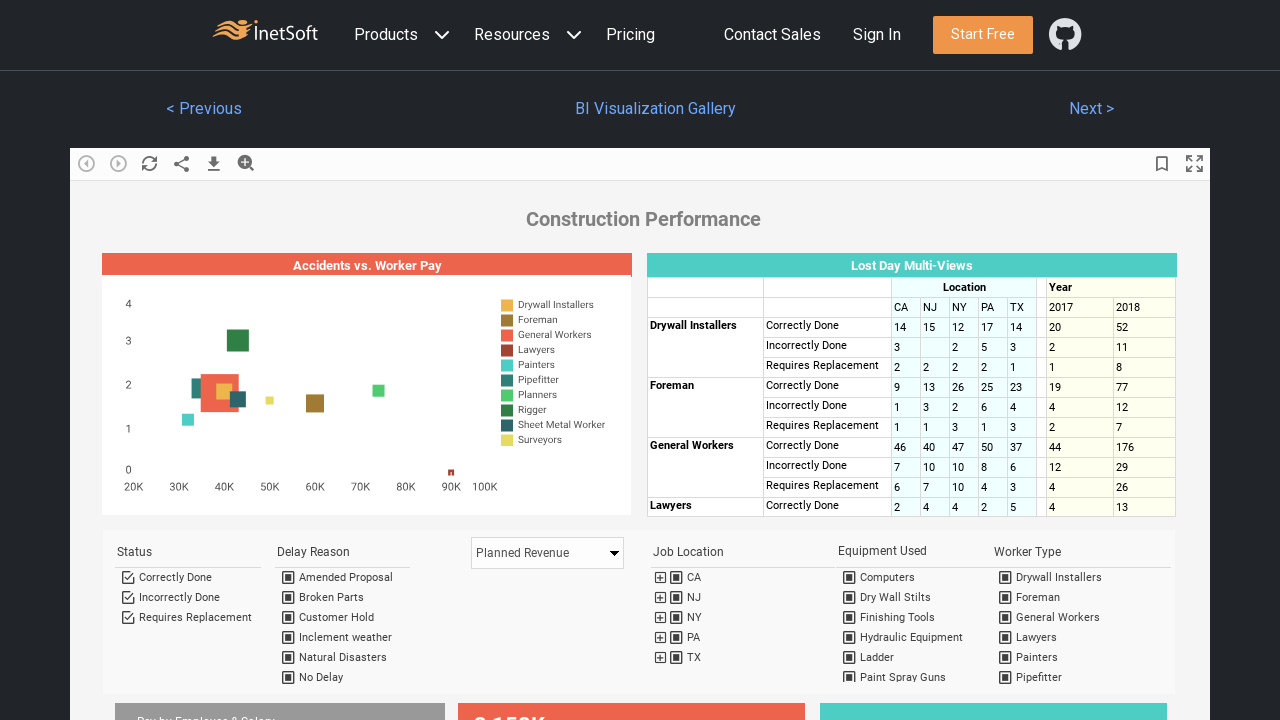

Navigated to InetSoft BI visualization gallery dashboard page
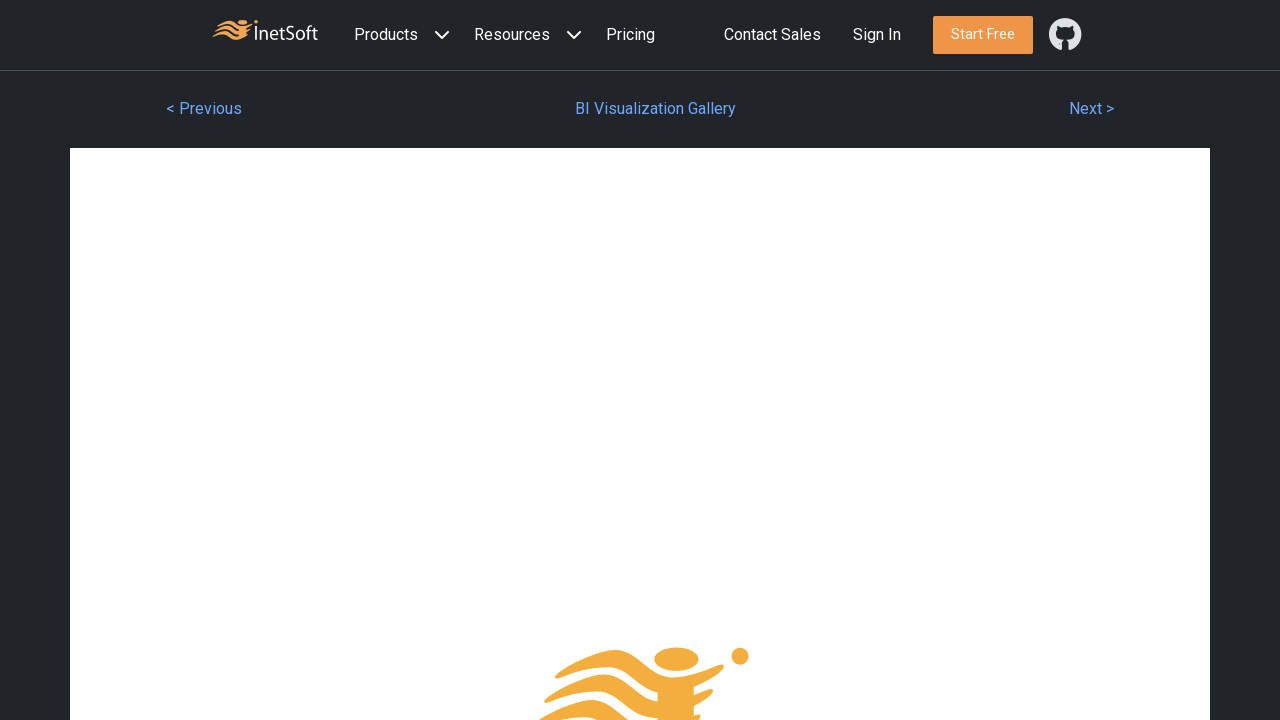

Dashboard network activity idle - page resources fully loaded
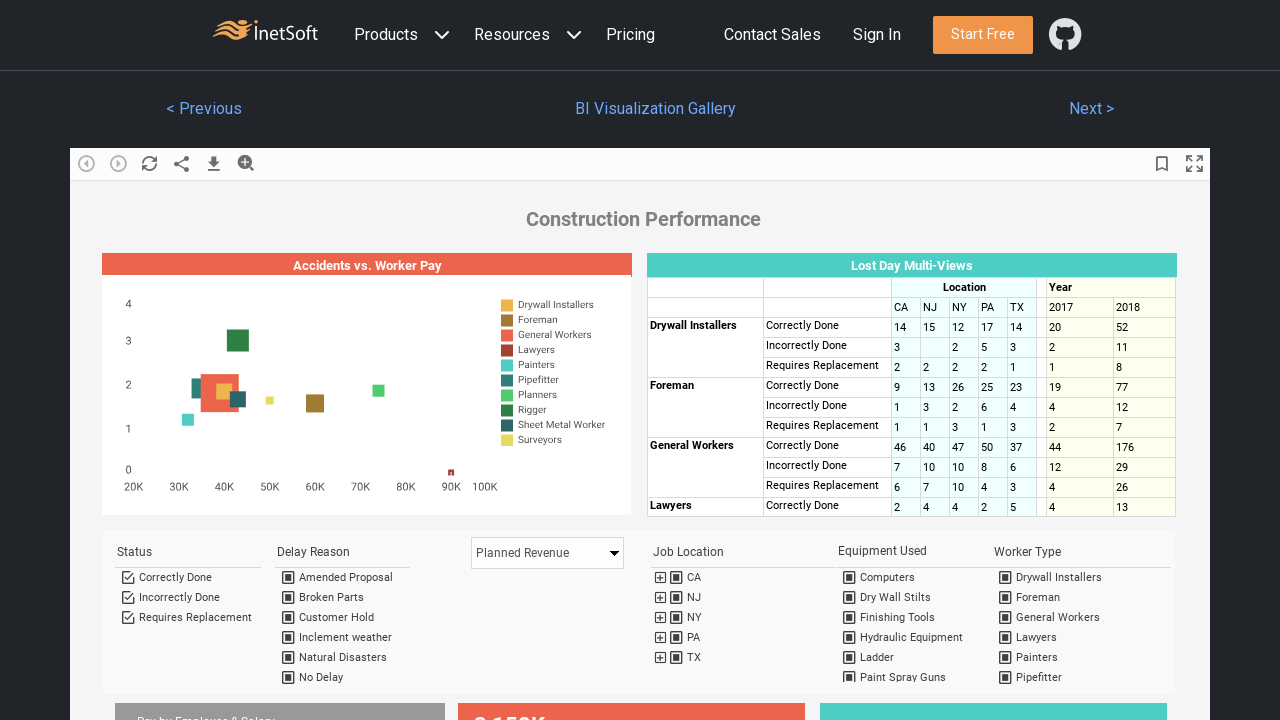

Waited 5 seconds for dynamic dashboard elements to render
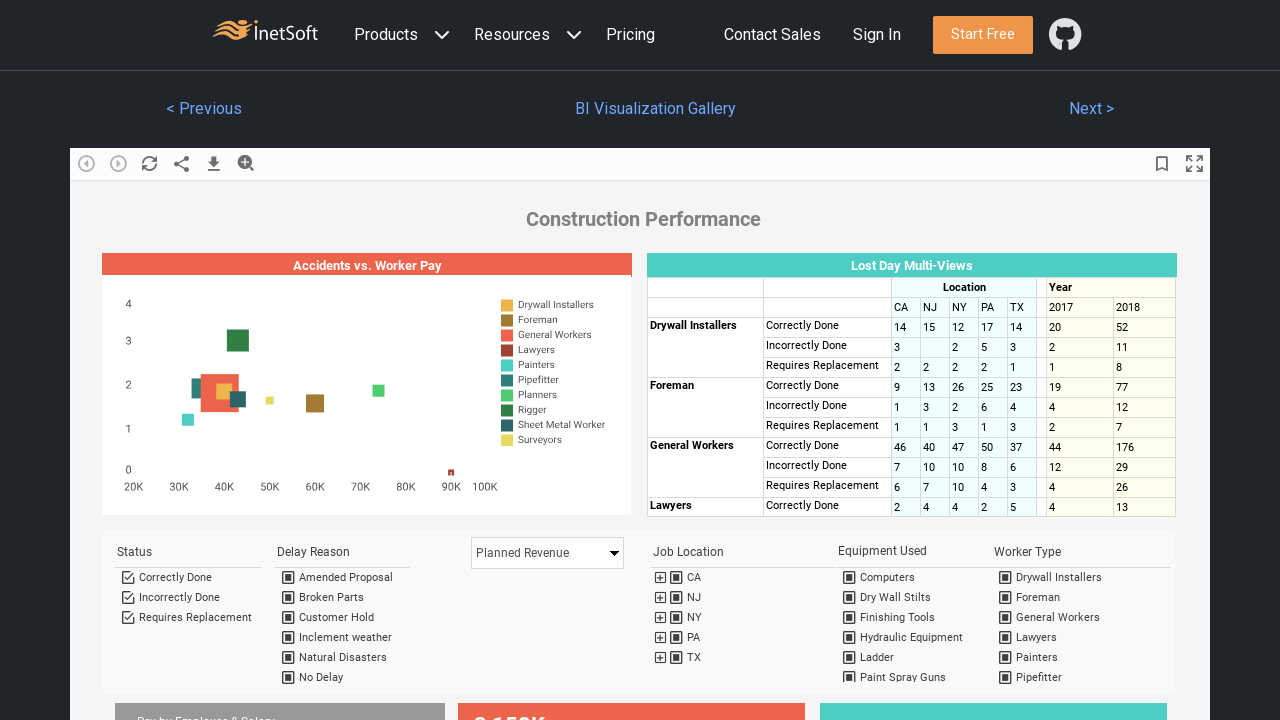

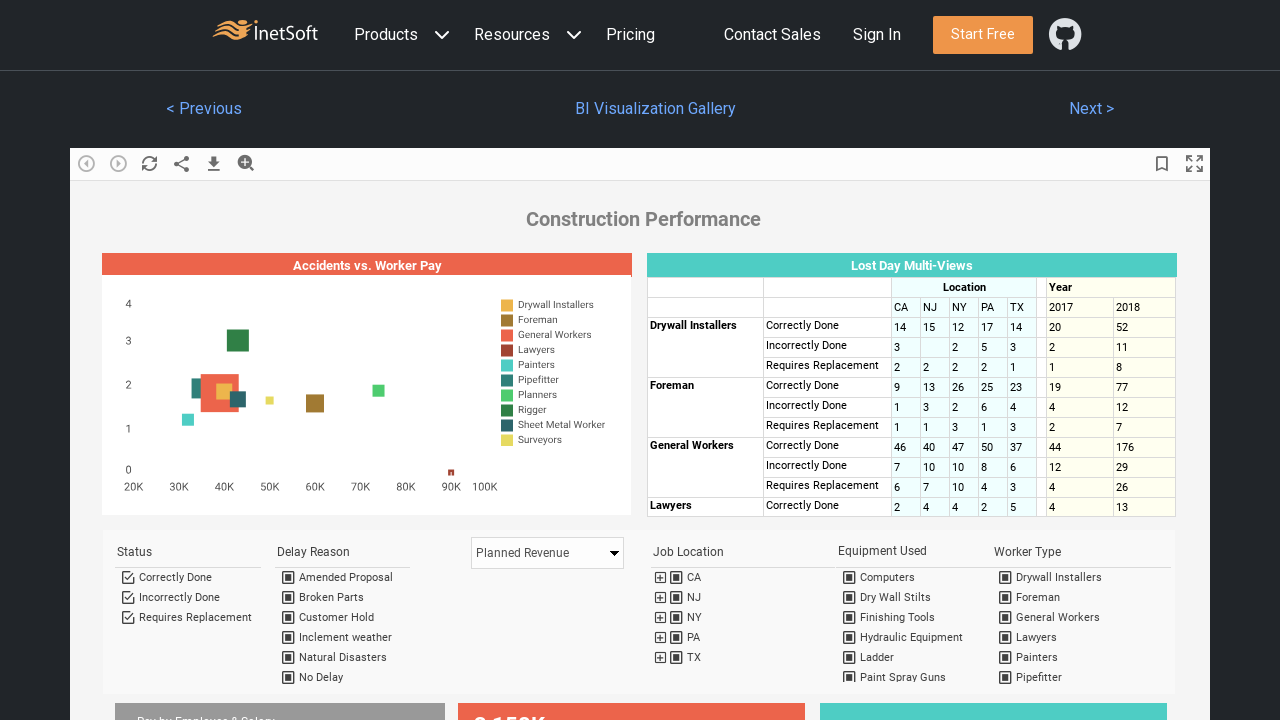